Tests registration form validation with invalid email format and verifies email validation error messages

Starting URL: https://alada.vn/tai-khoan/dang-ky.html

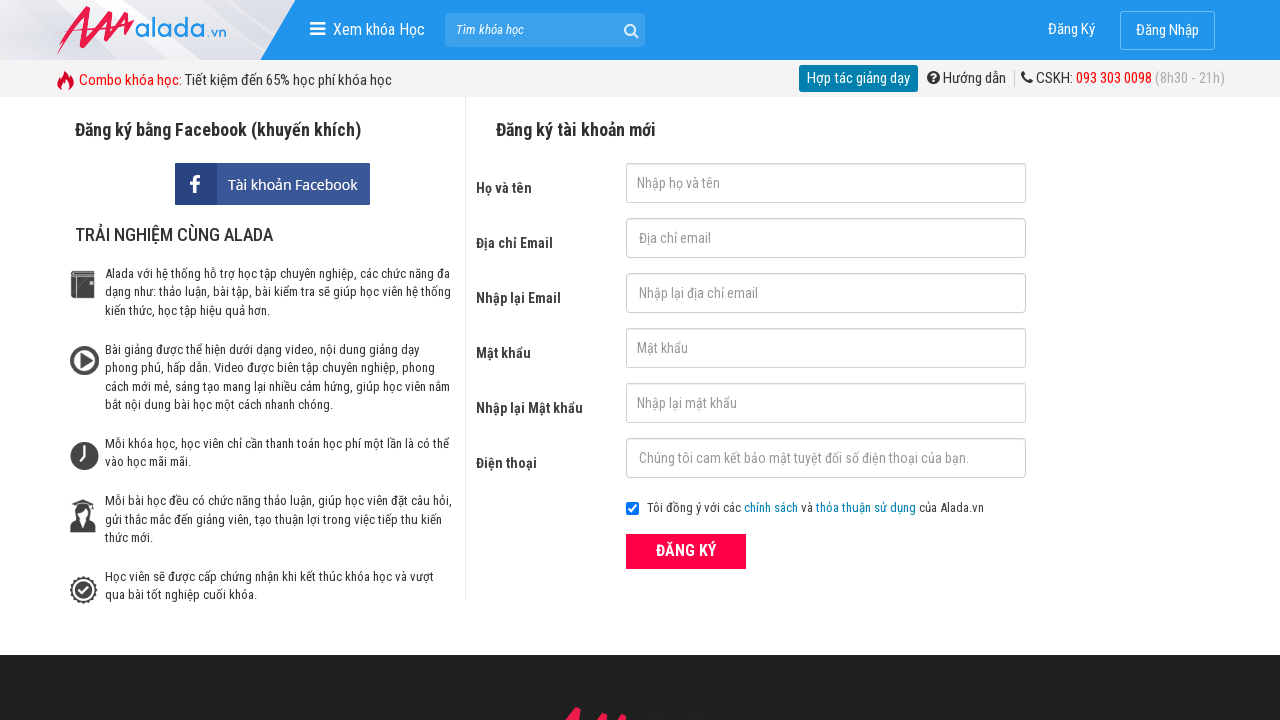

Filled first name field with 'Le Thi Thu' on #txtFirstname
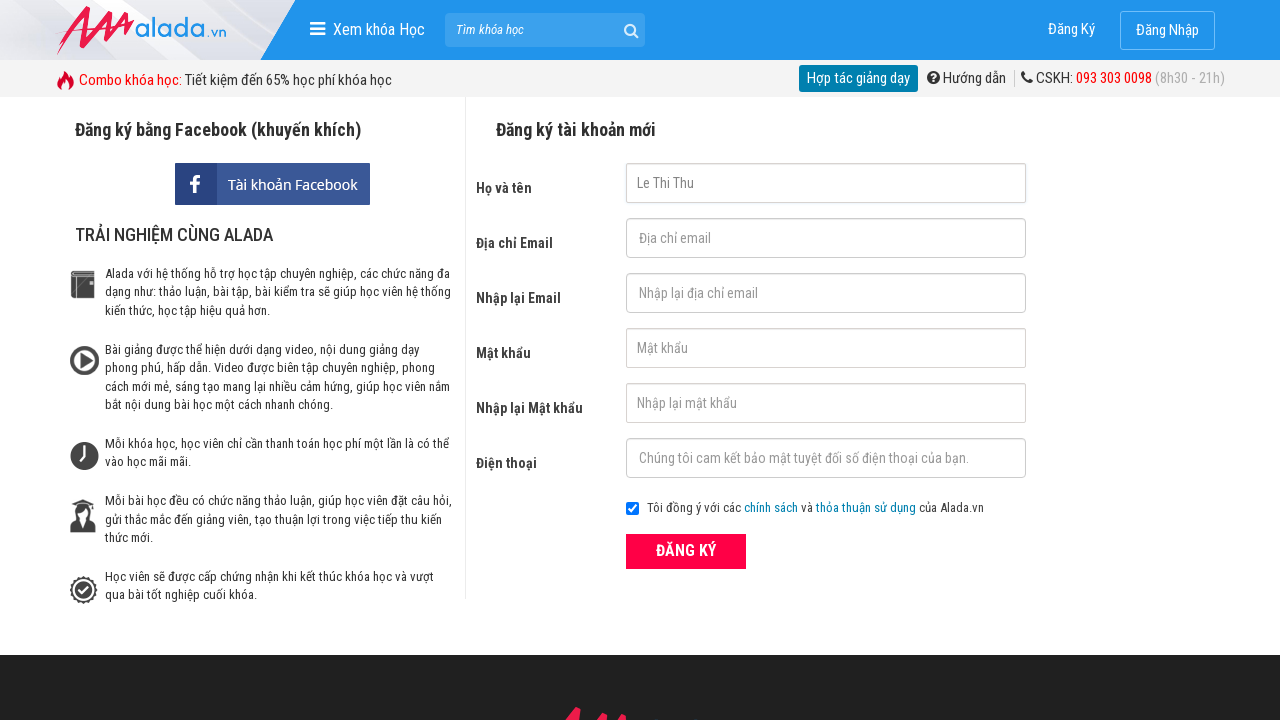

Filled email field with invalid format '123123' on #txtEmail
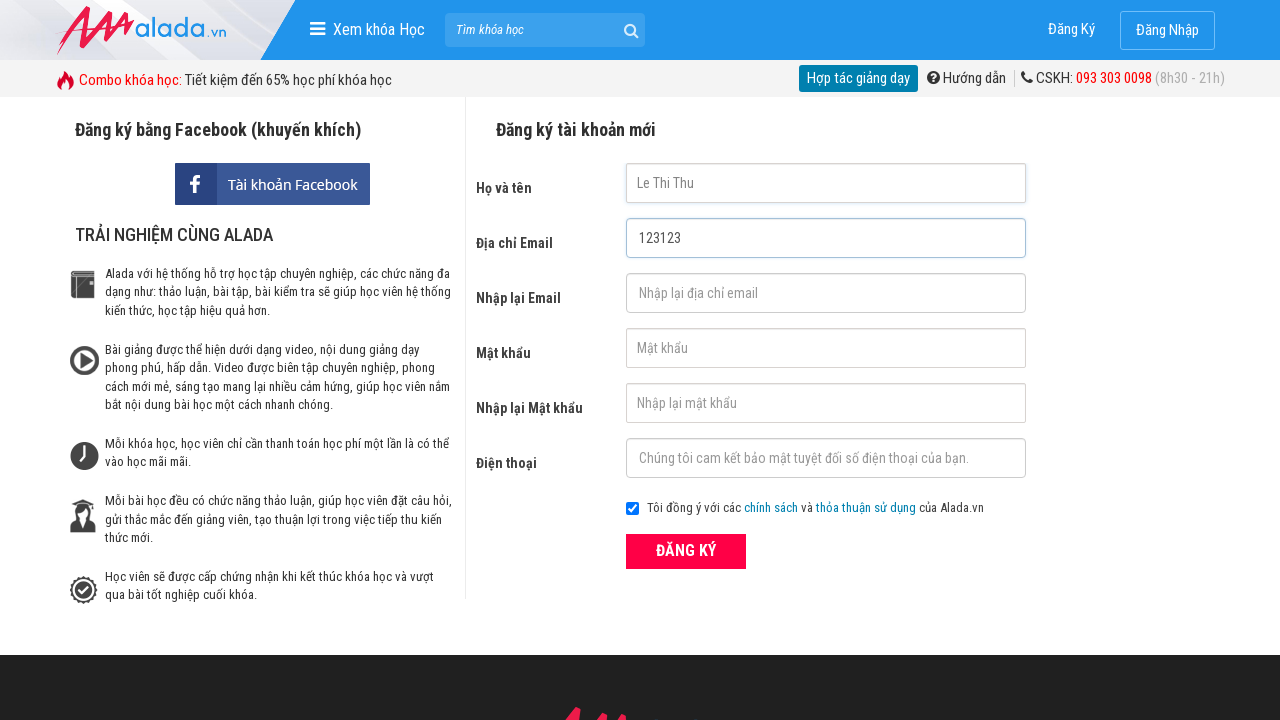

Filled confirm email field with '123123' on #txtCEmail
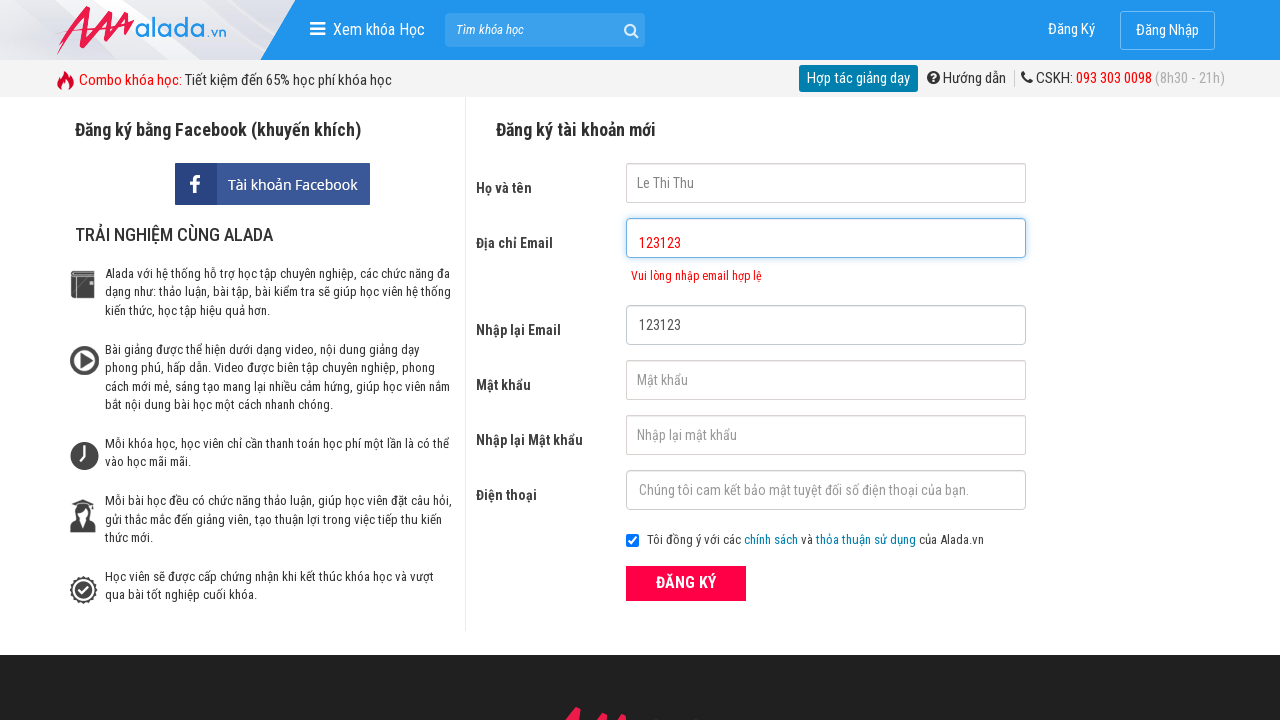

Filled password field with 'Thu1234@1234' on #txtPassword
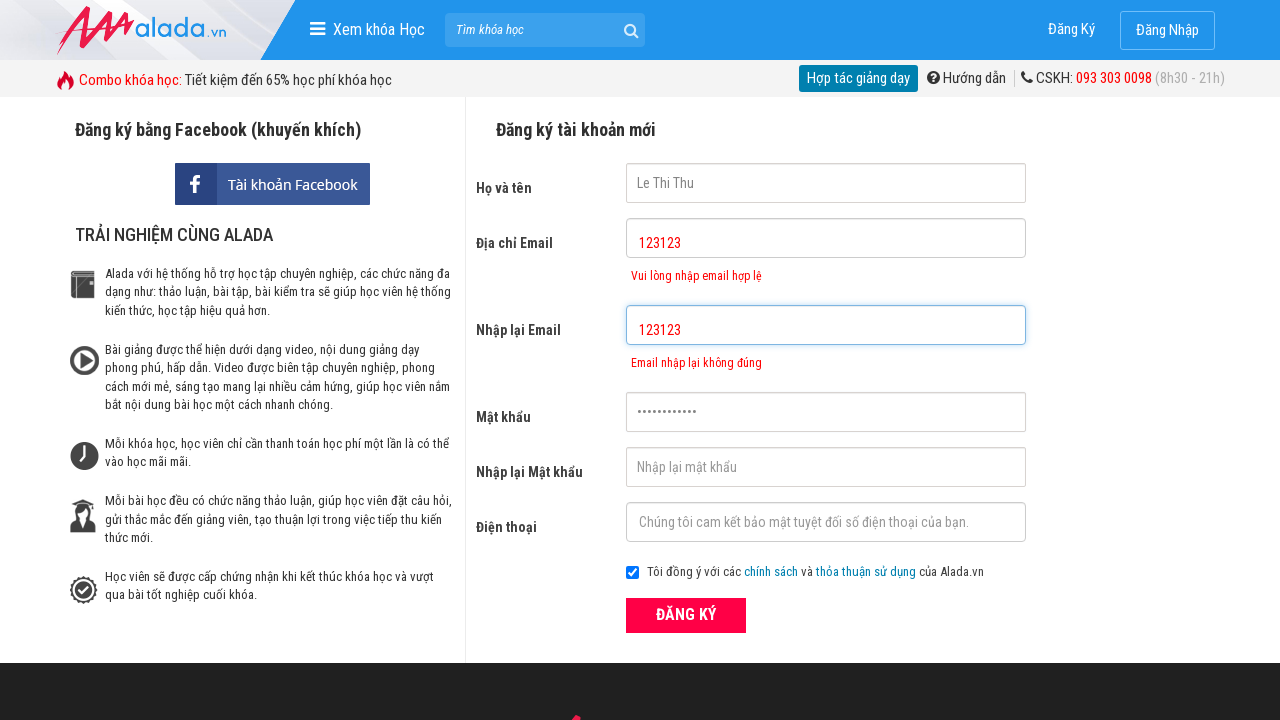

Filled confirm password field with 'Thu1234@1234' on #txtCPassword
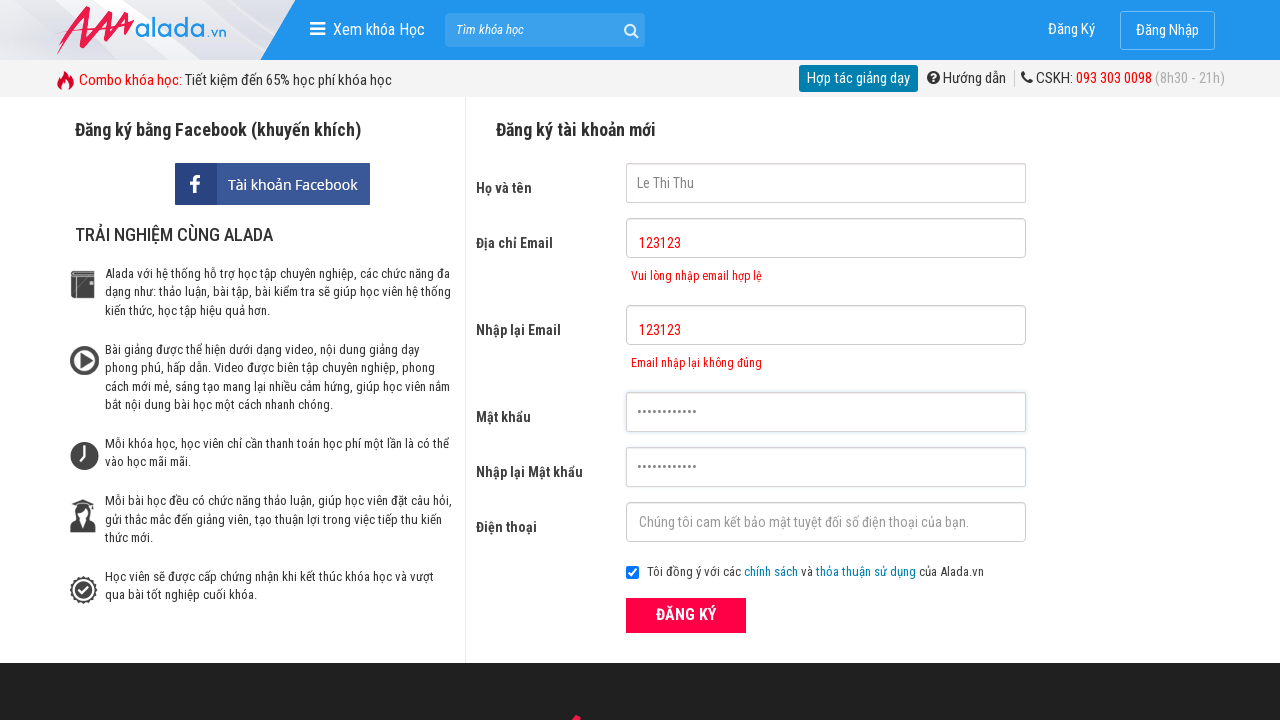

Filled phone field with '0978654353' on #txtPhone
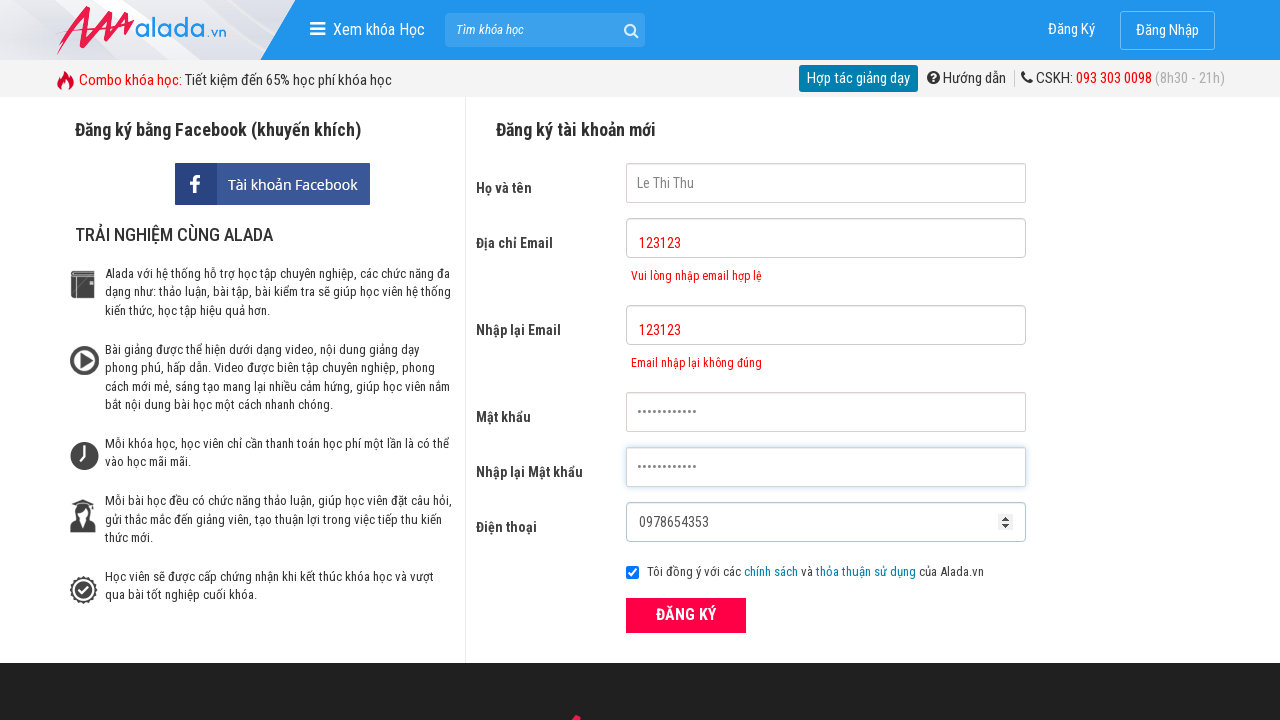

Clicked ĐĂNG KÝ (Register) button to submit form with invalid email at (686, 615) on xpath=//div/button[@type='submit' and text() = 'ĐĂNG KÝ']
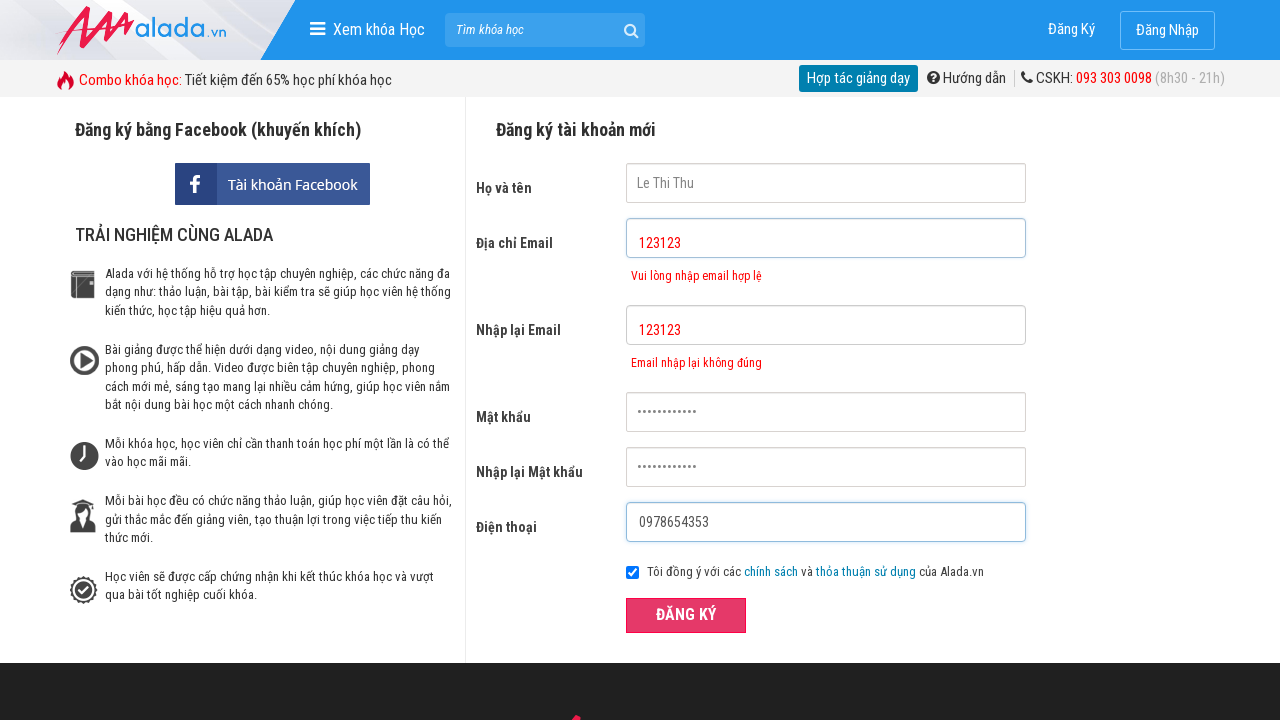

Email validation error message appeared for invalid email format
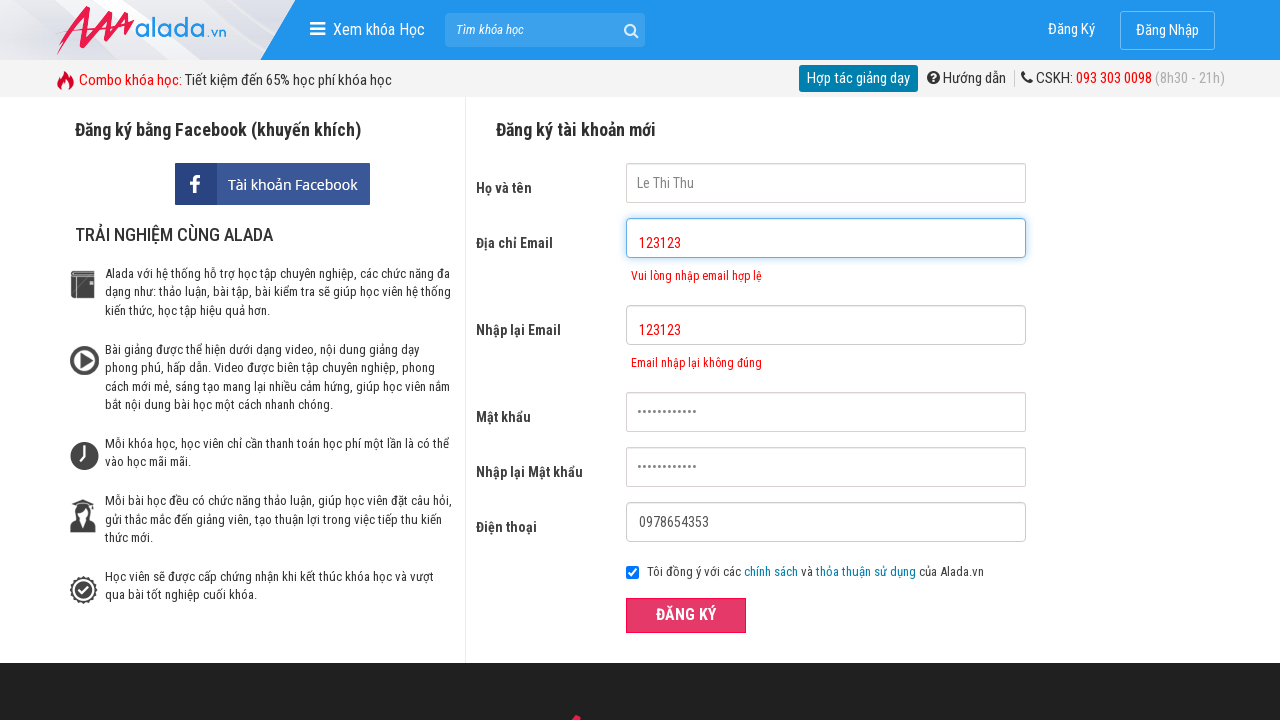

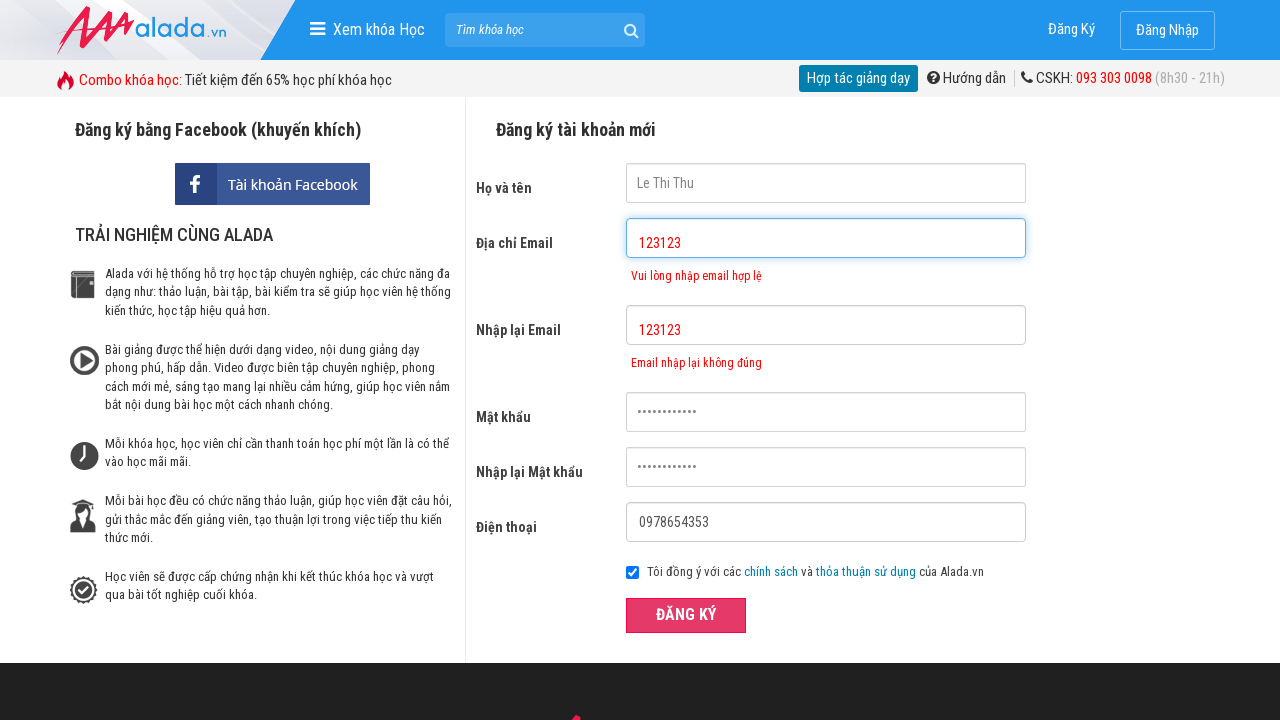